Tests drag and drop functionality by dragging an element and dropping it onto a target droppable area on the jQuery UI demo page

Starting URL: https://jqueryui.com/droppable/

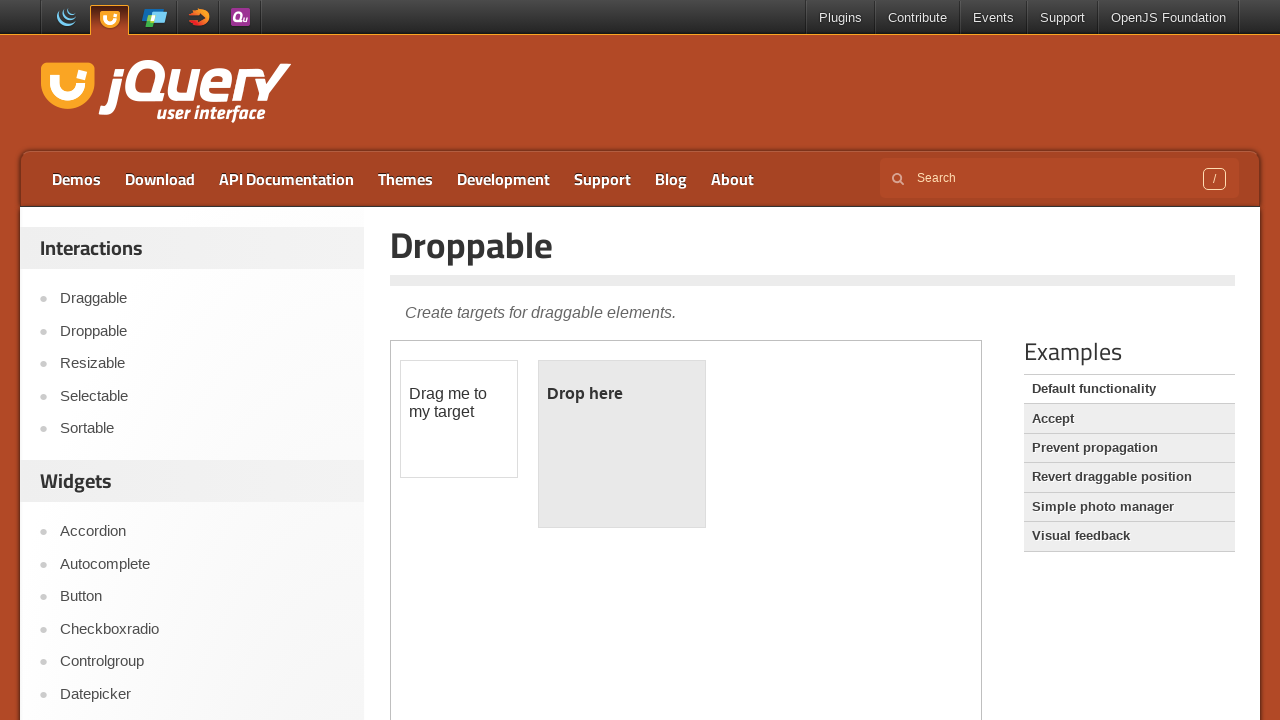

Located the iframe containing the drag and drop demo
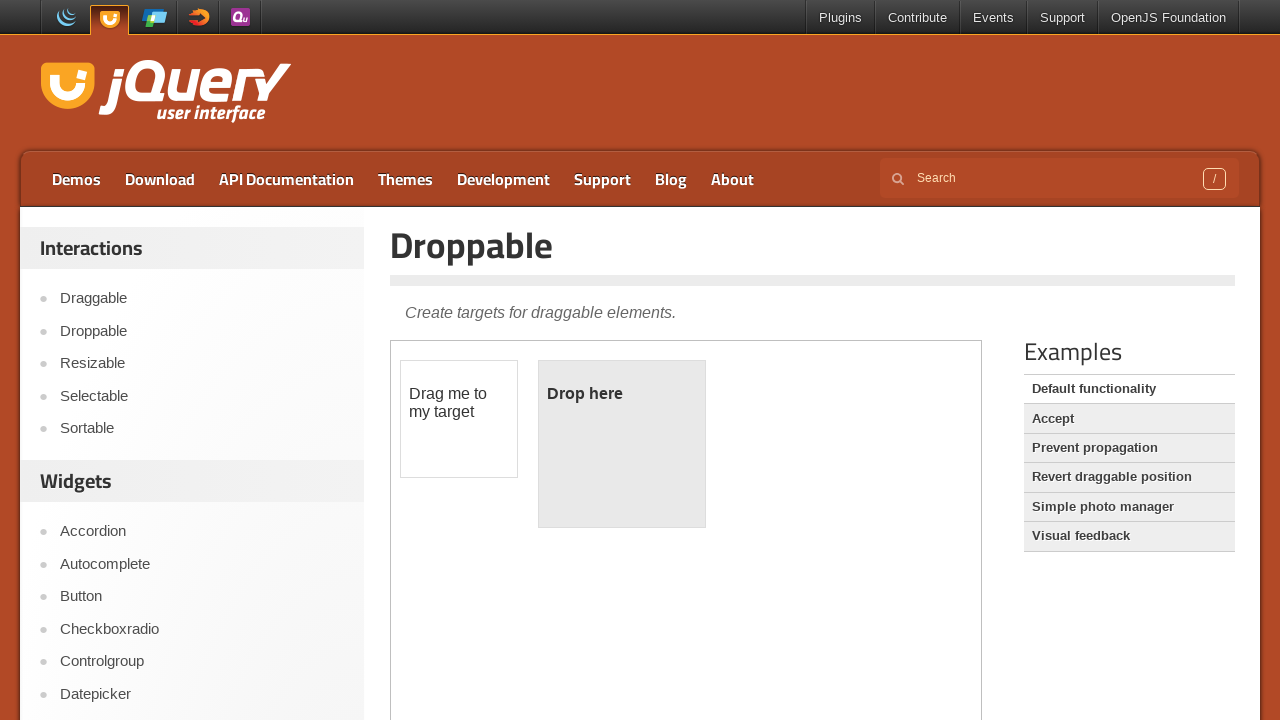

Located the draggable element with id 'draggable'
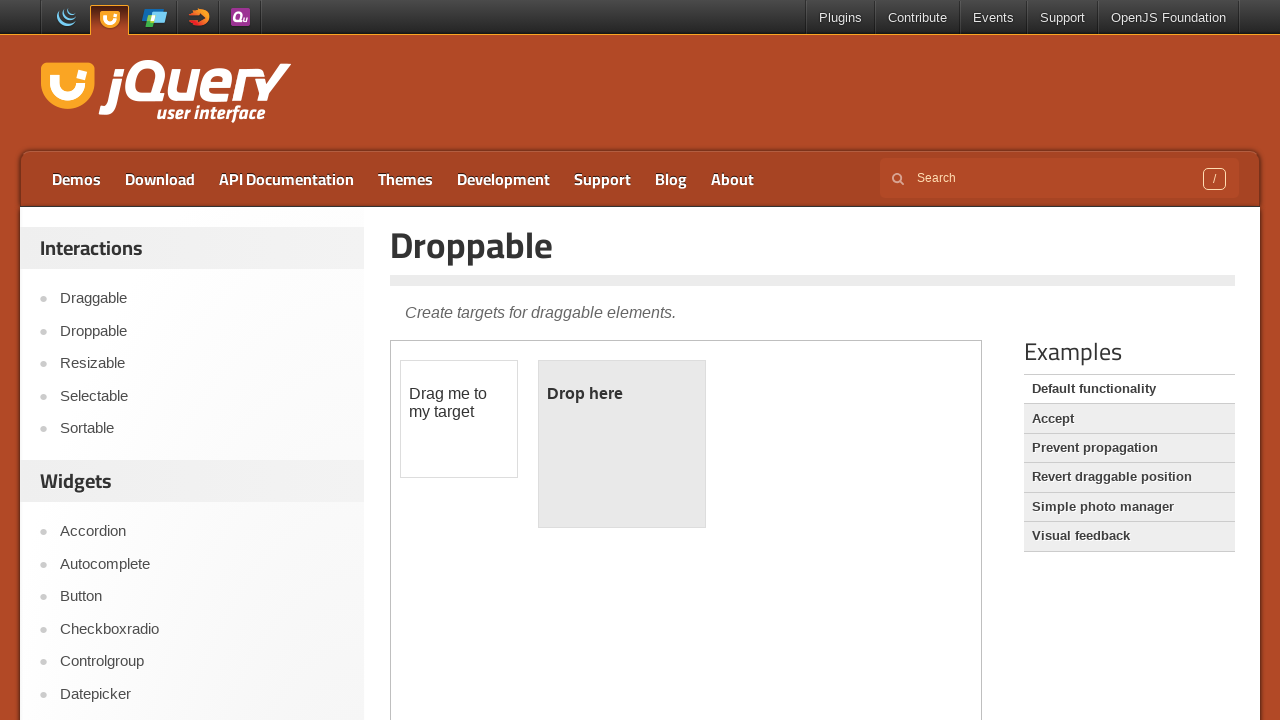

Located the droppable target element with id 'droppable'
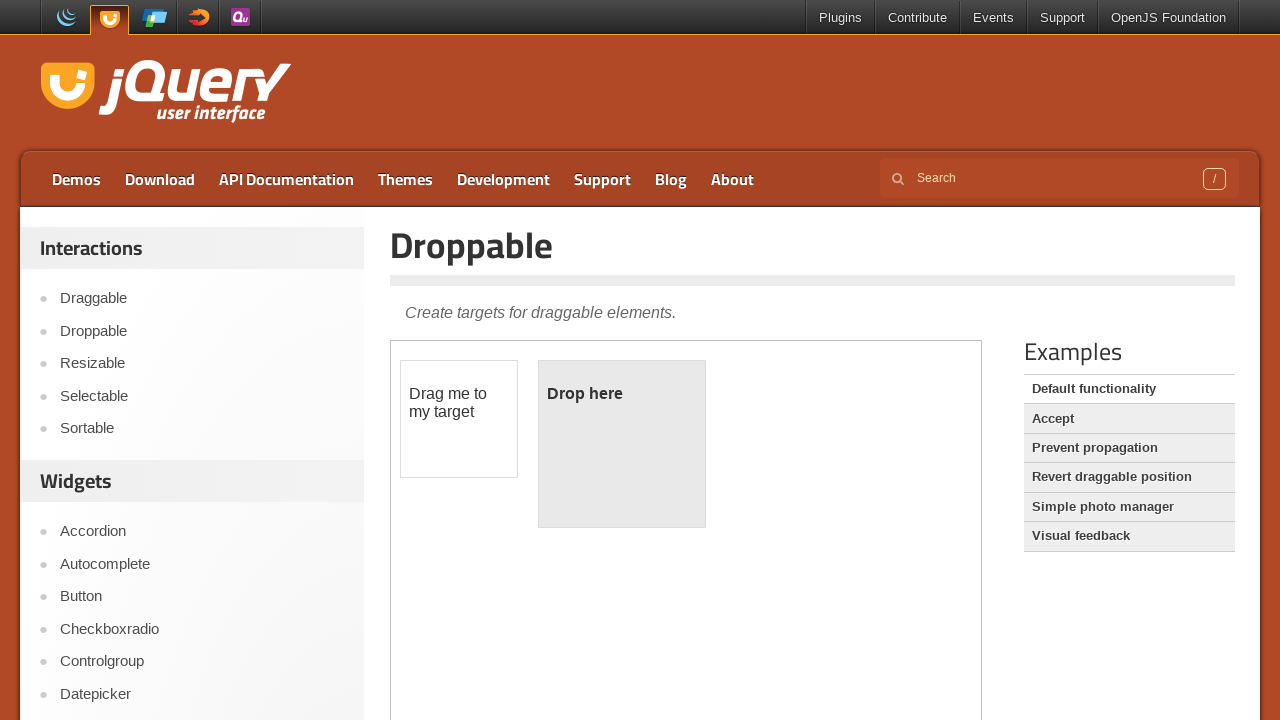

Dragged the draggable element and dropped it onto the droppable target at (622, 444)
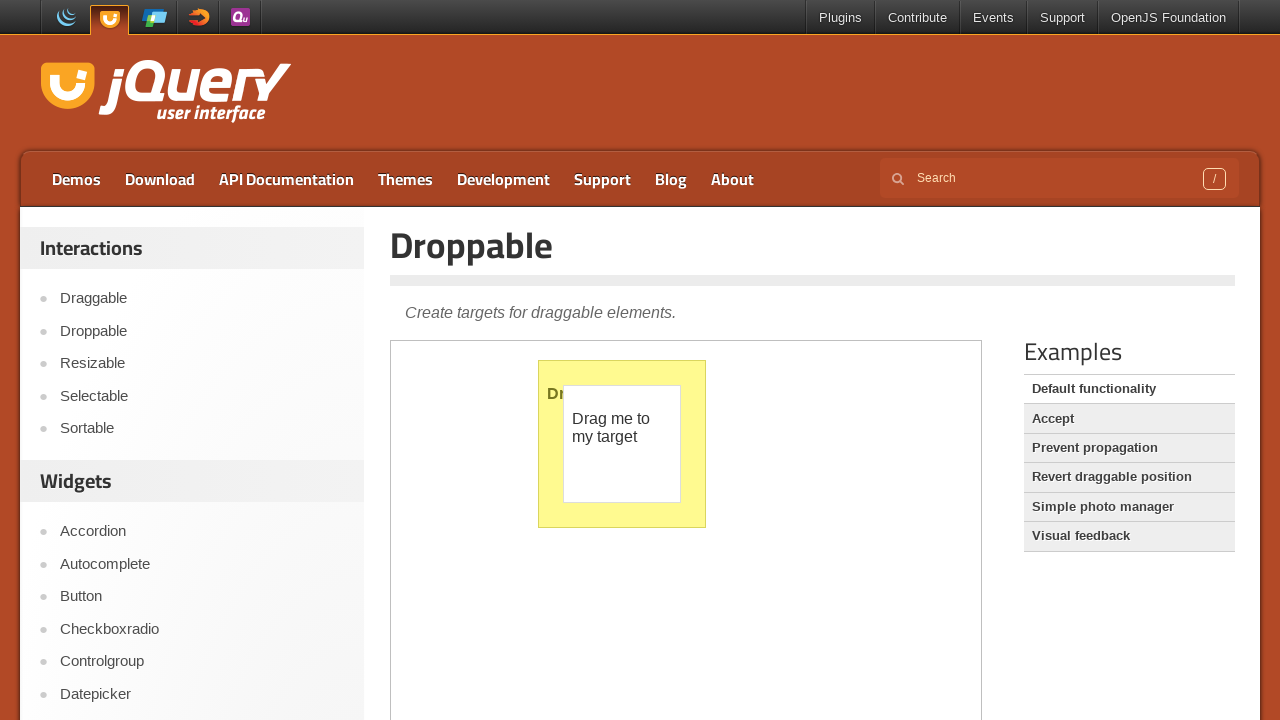

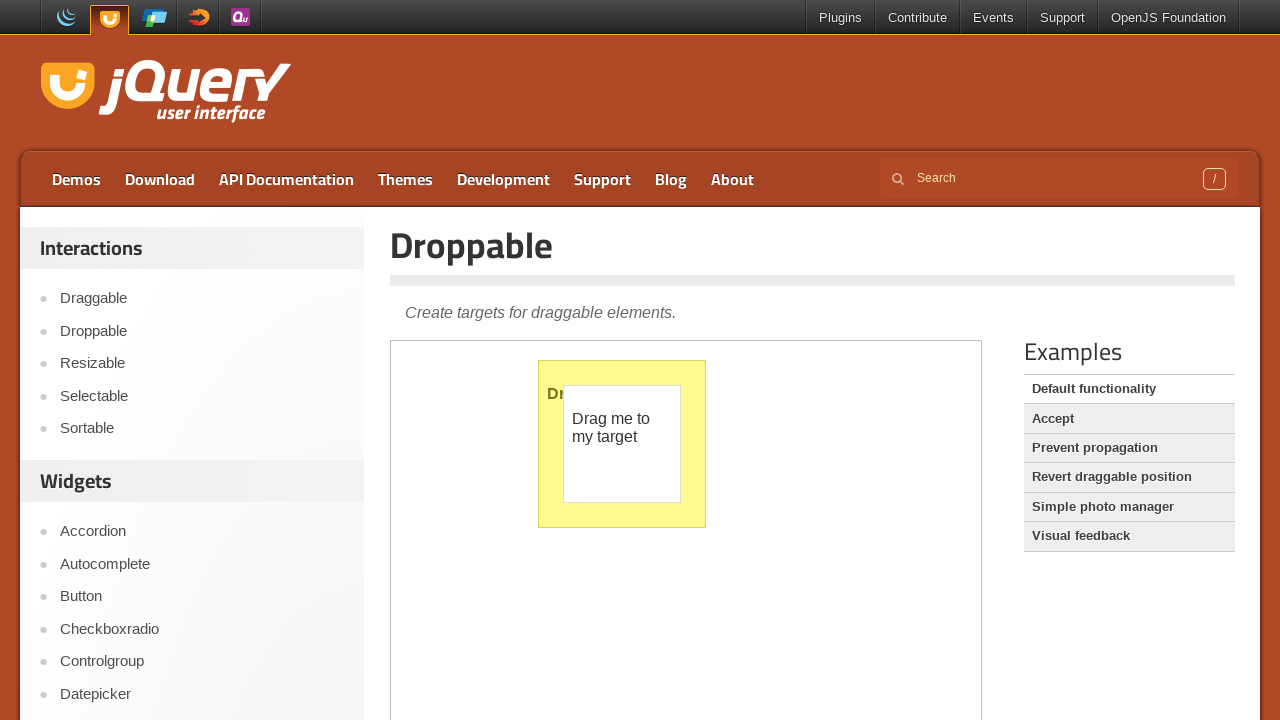